Tests iframe interaction on W3Schools tryit editor by switching to iframe, clicking a button, and then switching back to default content

Starting URL: https://w3schools.com/jsref/tryit.asp?filename=tryjsref_submit_get

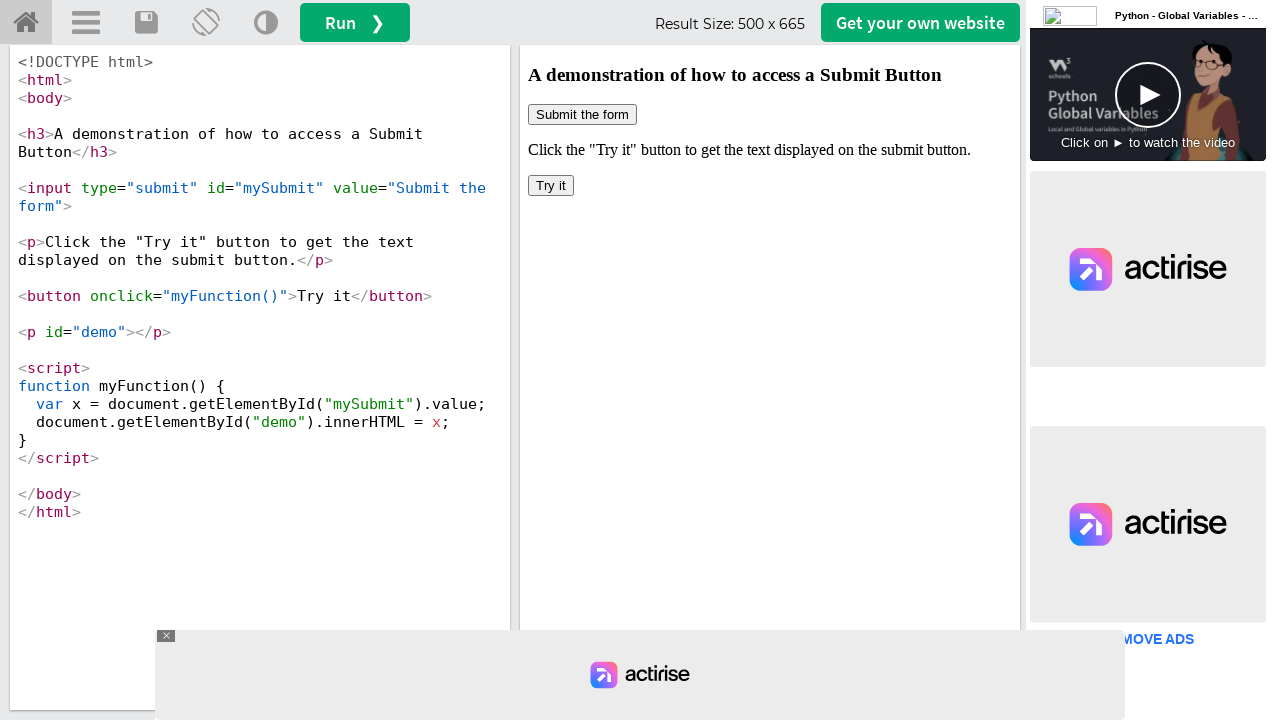

Switched to iframeResult iframe
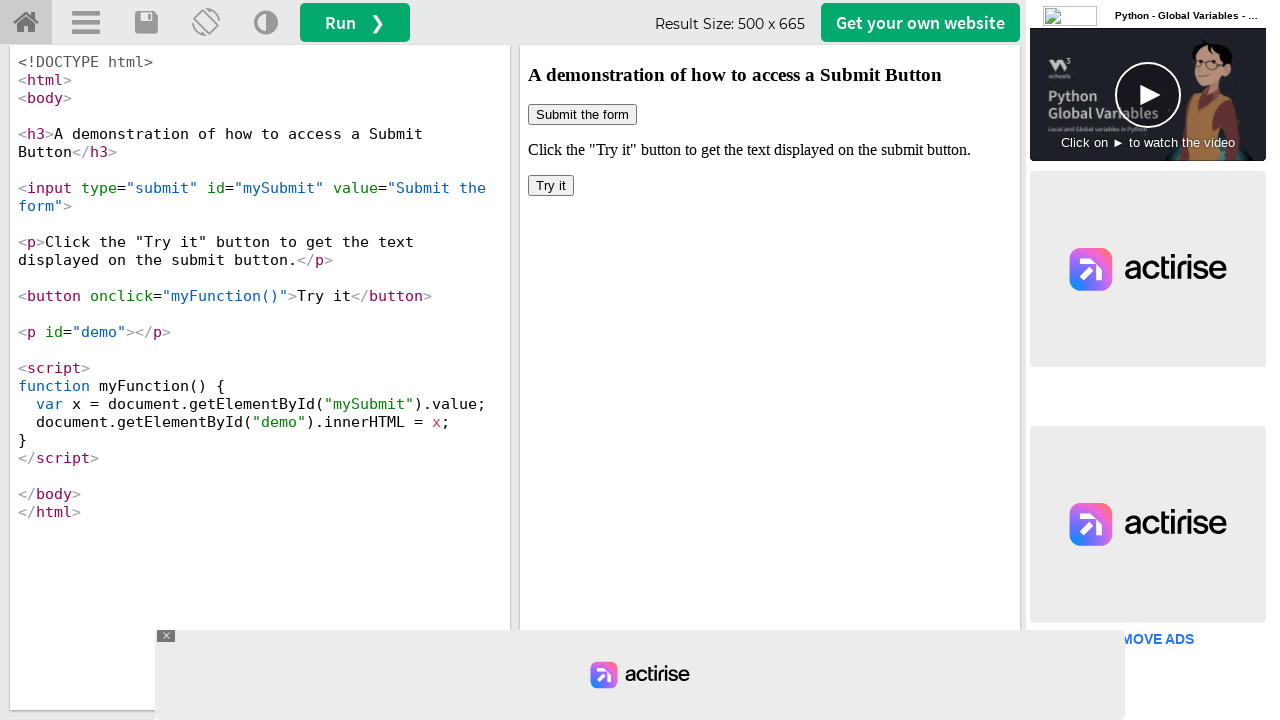

Clicked button inside iframe at (551, 186) on xpath=//html/body/button
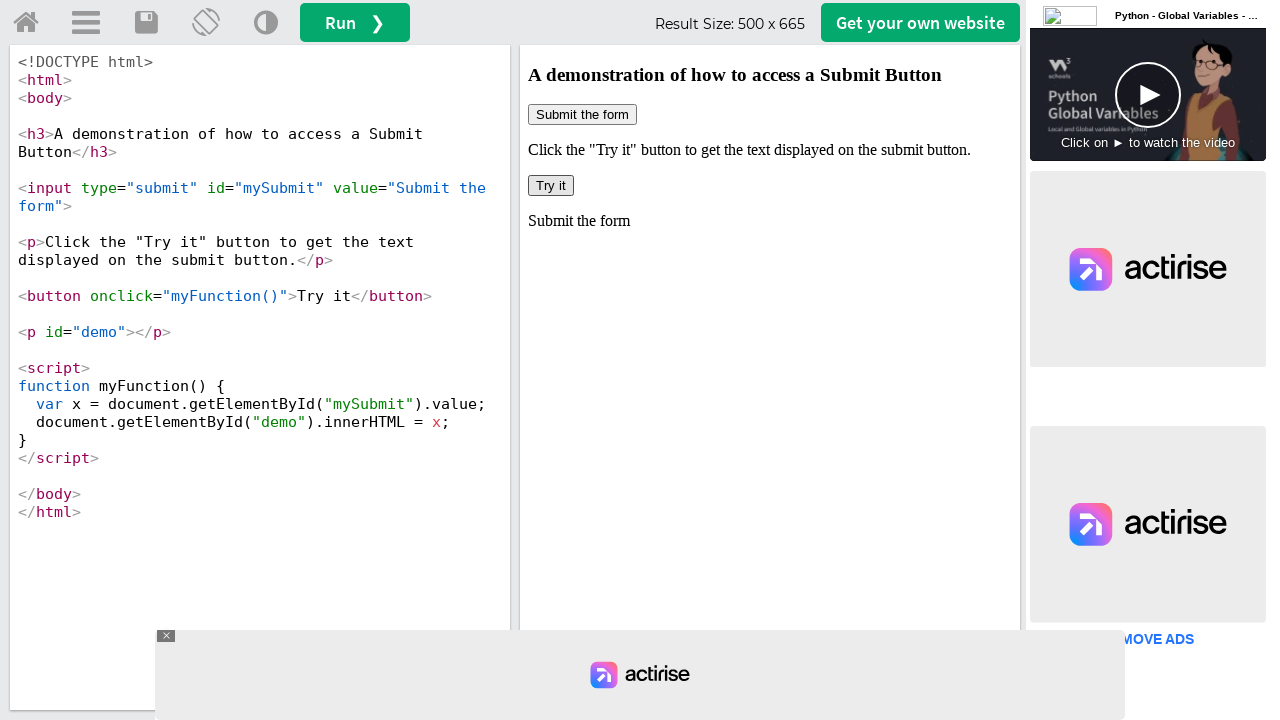

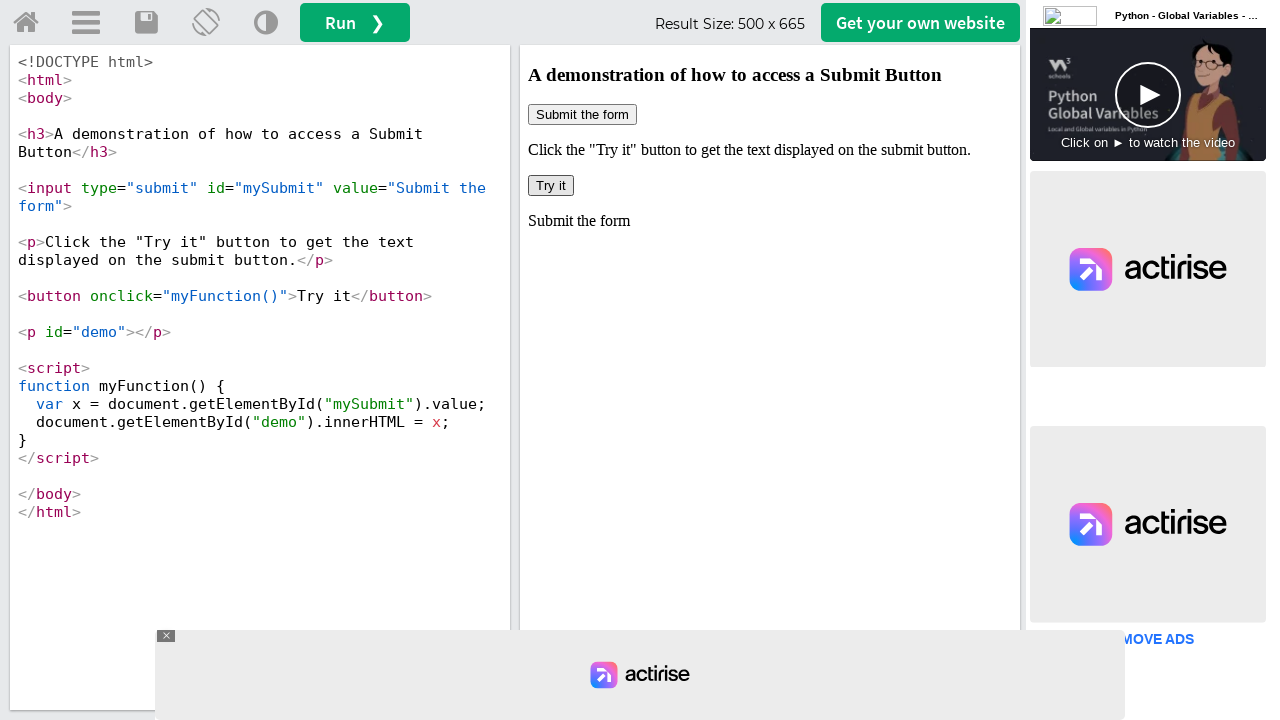